Tests JavaScript alert handling by opening alerts page in a new window, clicking JS Alert button and accepting the alert

Starting URL: http://the-internet.herokuapp.com/

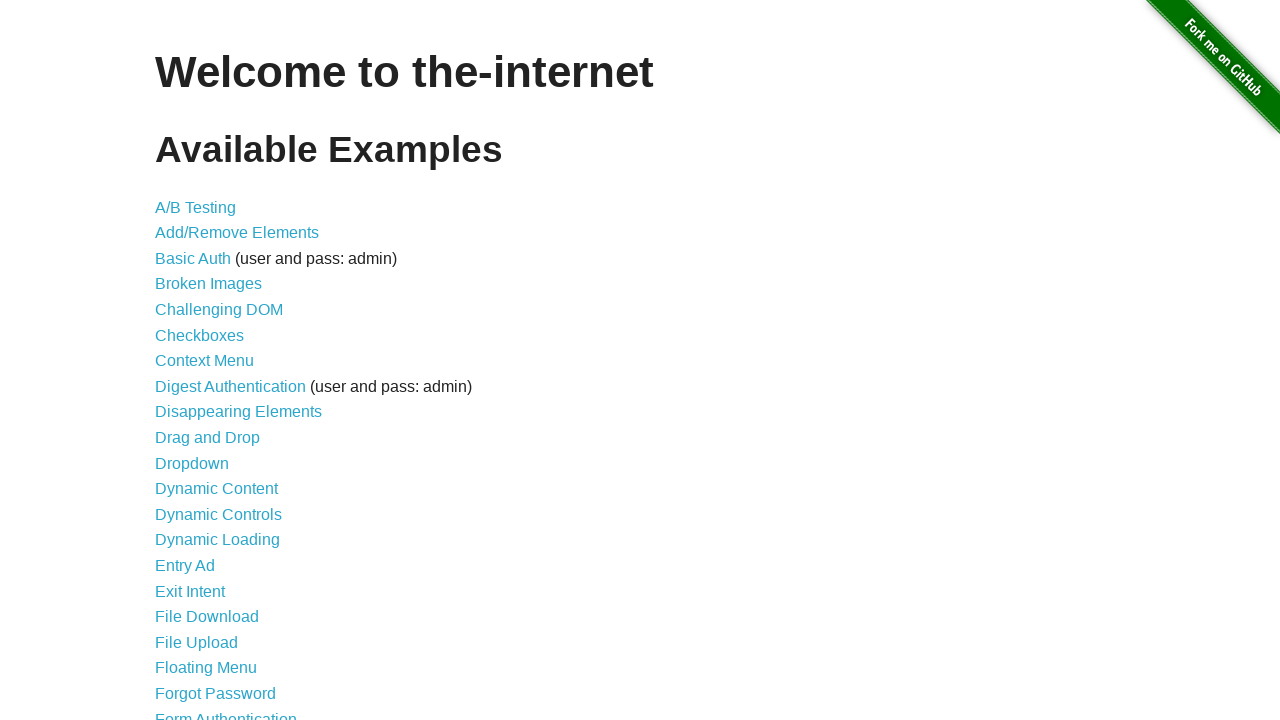

Clicked JavaScript Alerts link with Shift key to open in new tab at (214, 361) on xpath=//*[@href='/javascript_alerts']
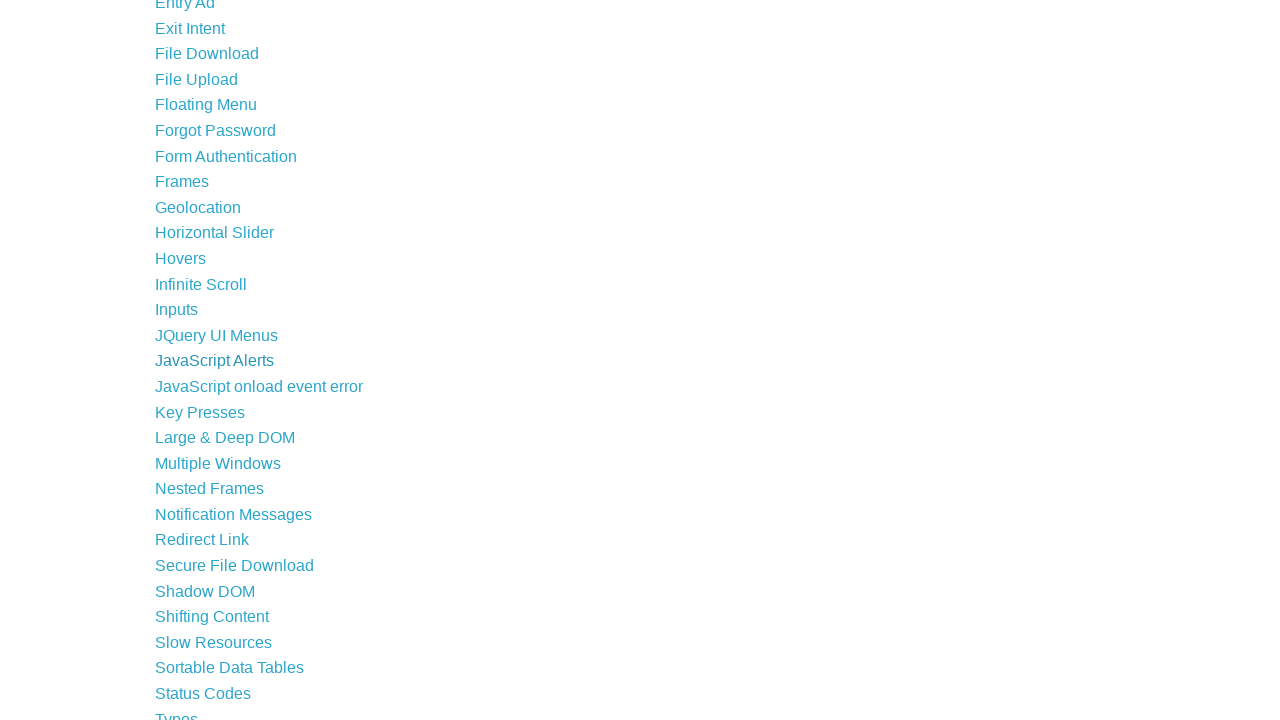

Switched to the new tab
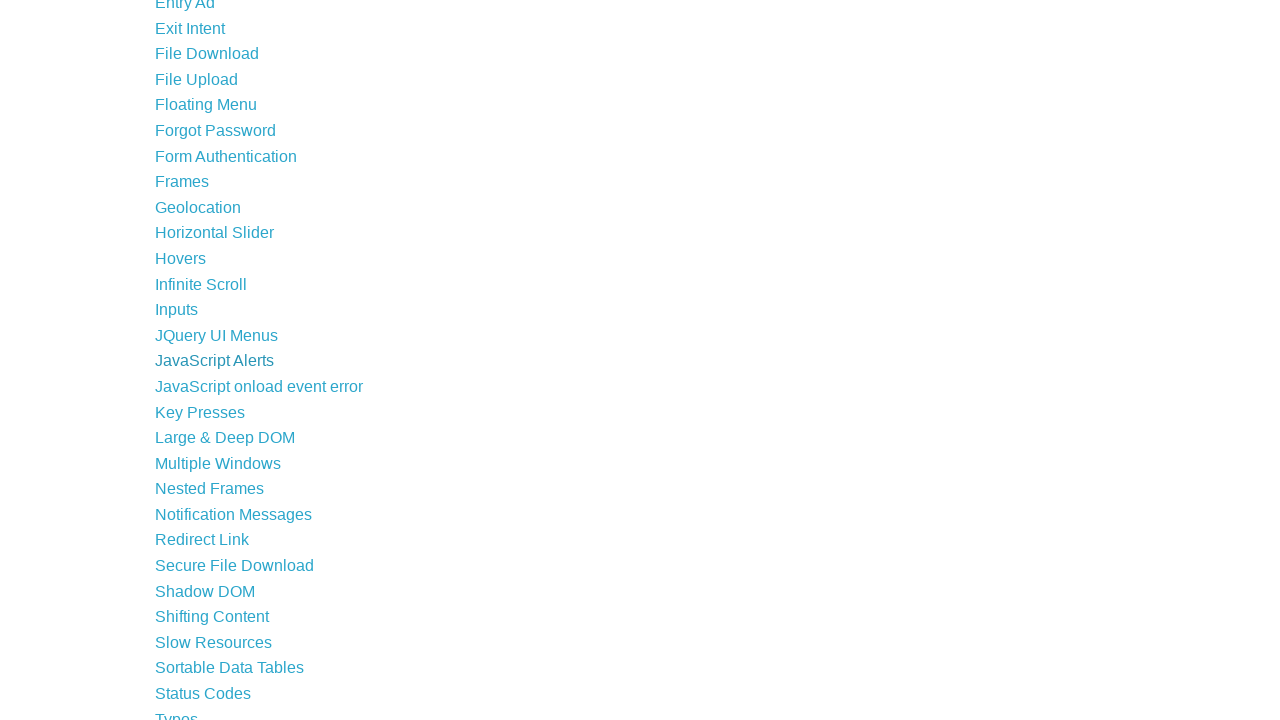

Clicked JS Alert button at (243, 157) on xpath=//button[@onclick='jsAlert()']
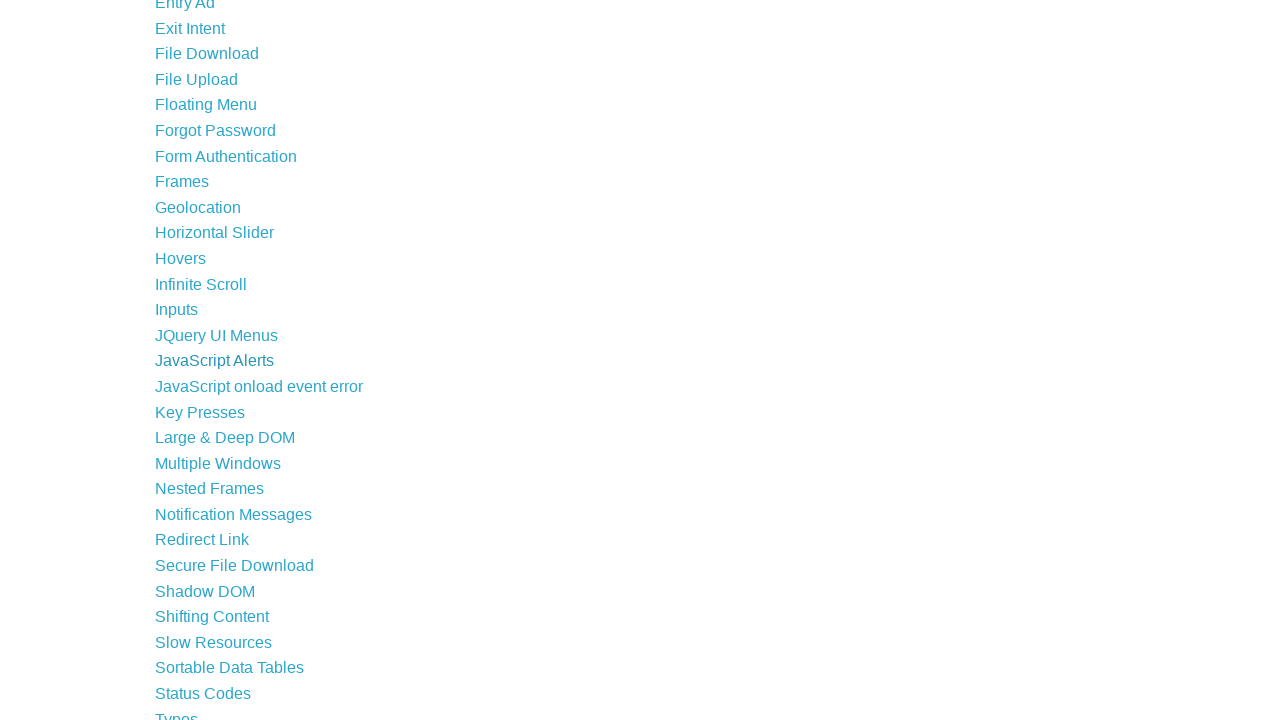

Set up dialog handler to accept alert
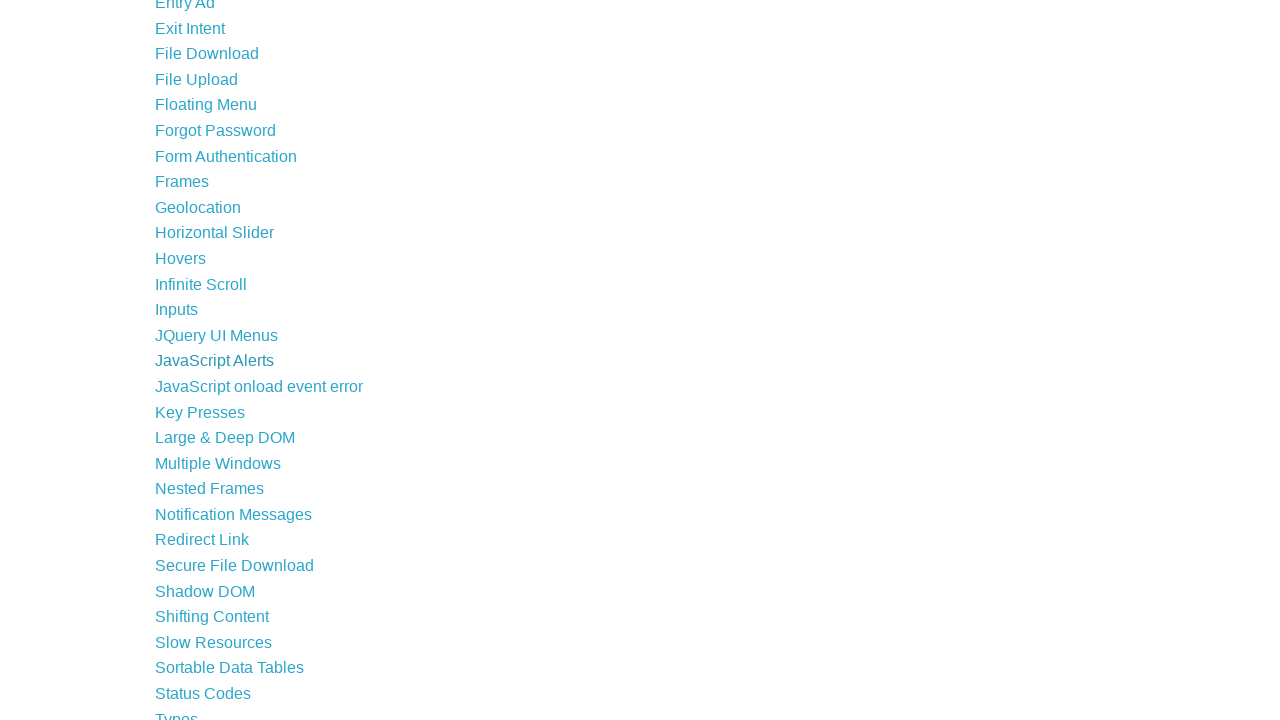

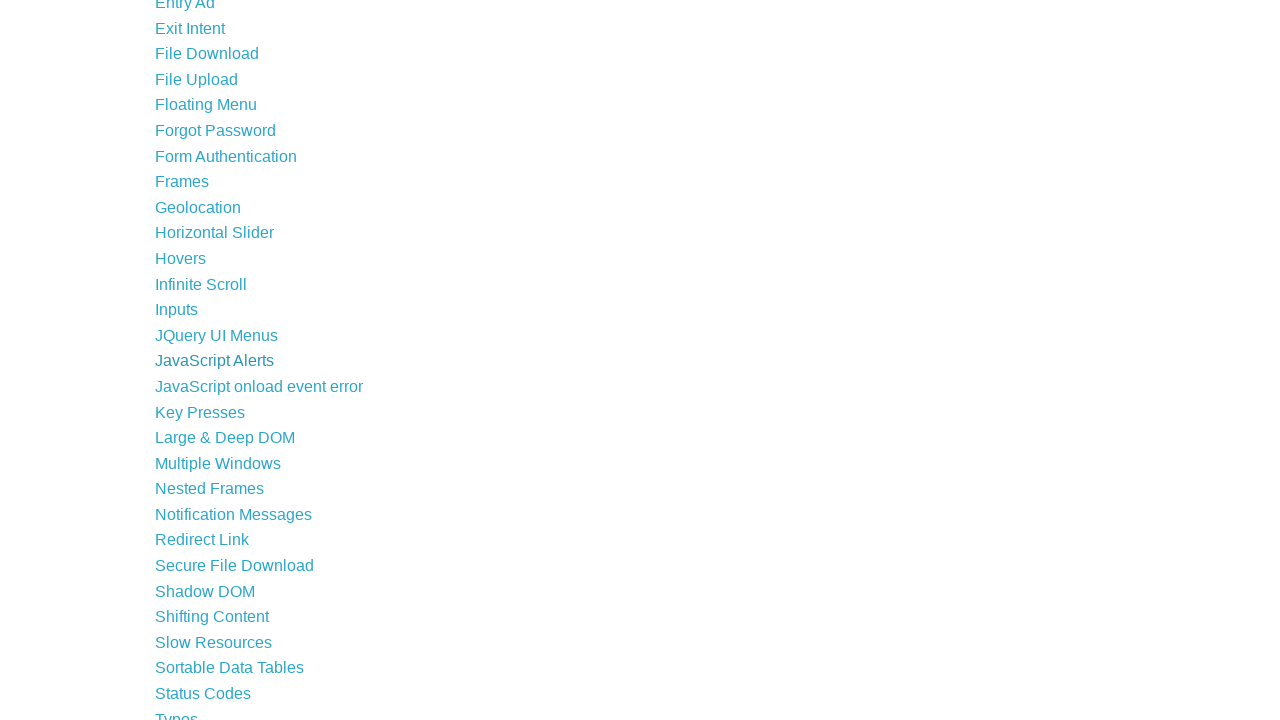